Opens Selenium website in first browser instance and verifies the title starts with "Selenium"

Starting URL: http://www.seleniumhq.org/

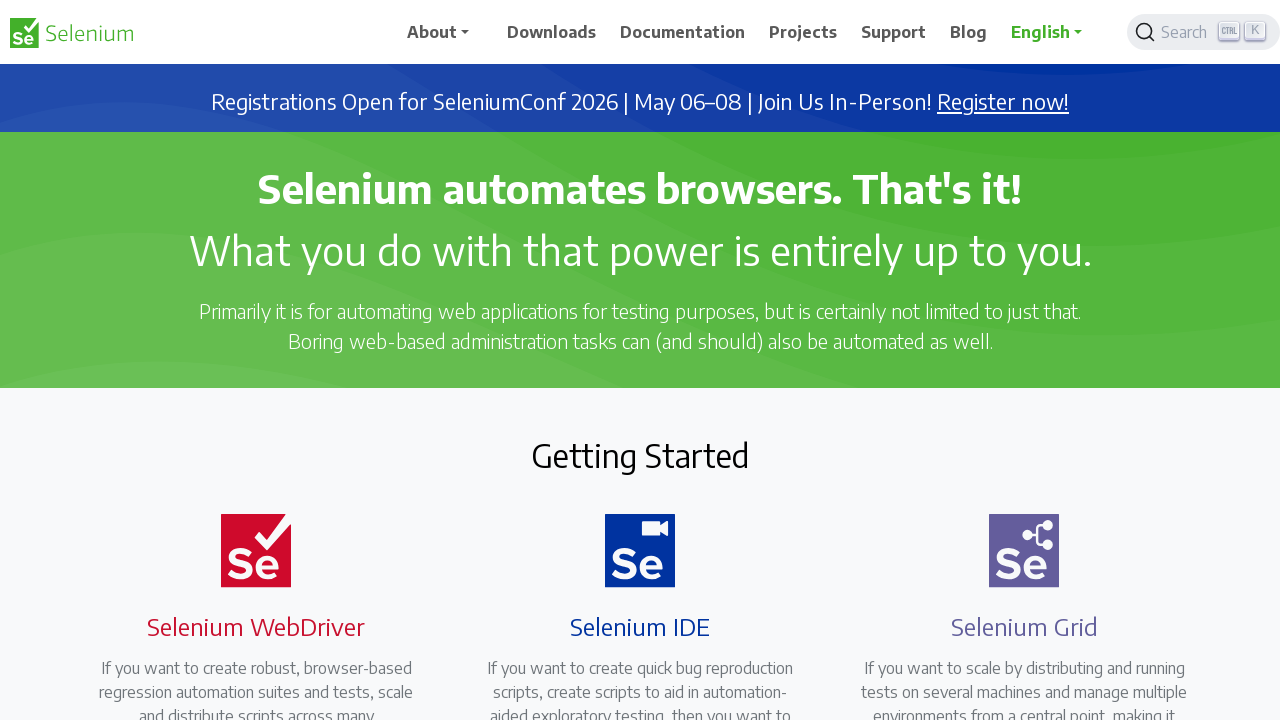

Navigated to Selenium website at http://www.seleniumhq.org/
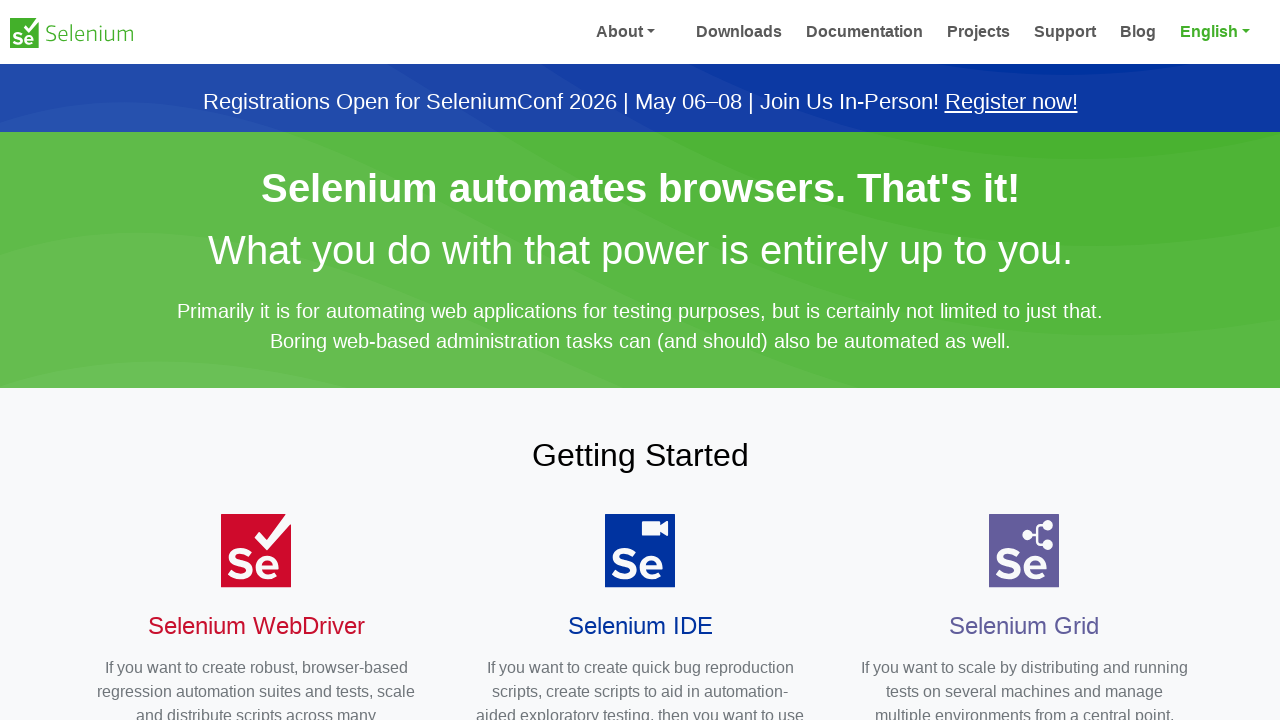

Verified page title starts with 'Selenium'
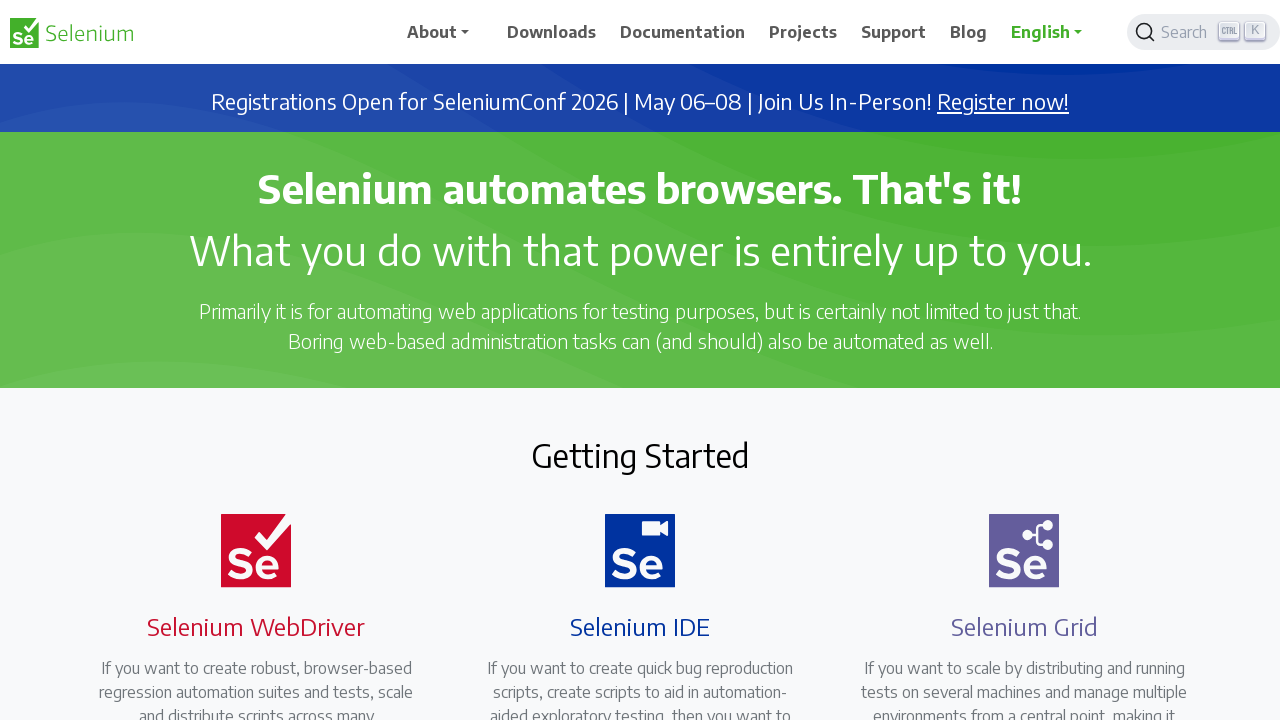

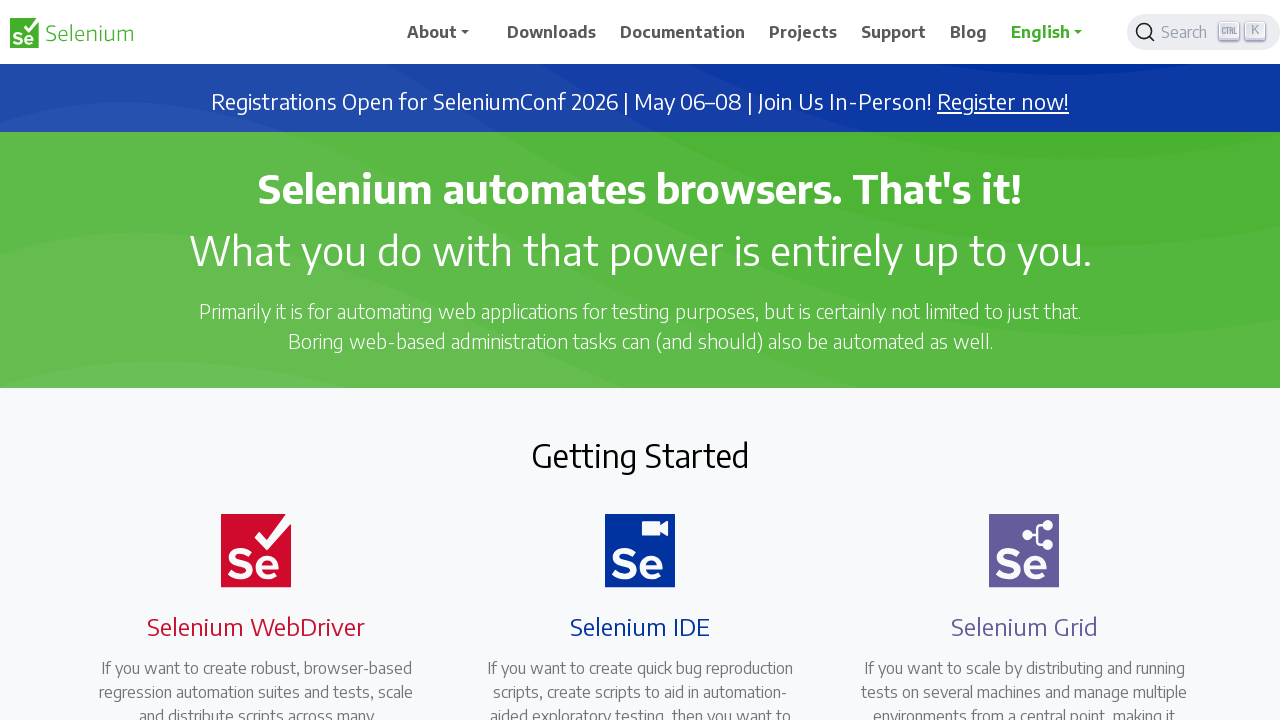